Tests that Clear completed button is hidden when no items are completed

Starting URL: https://demo.playwright.dev/todomvc

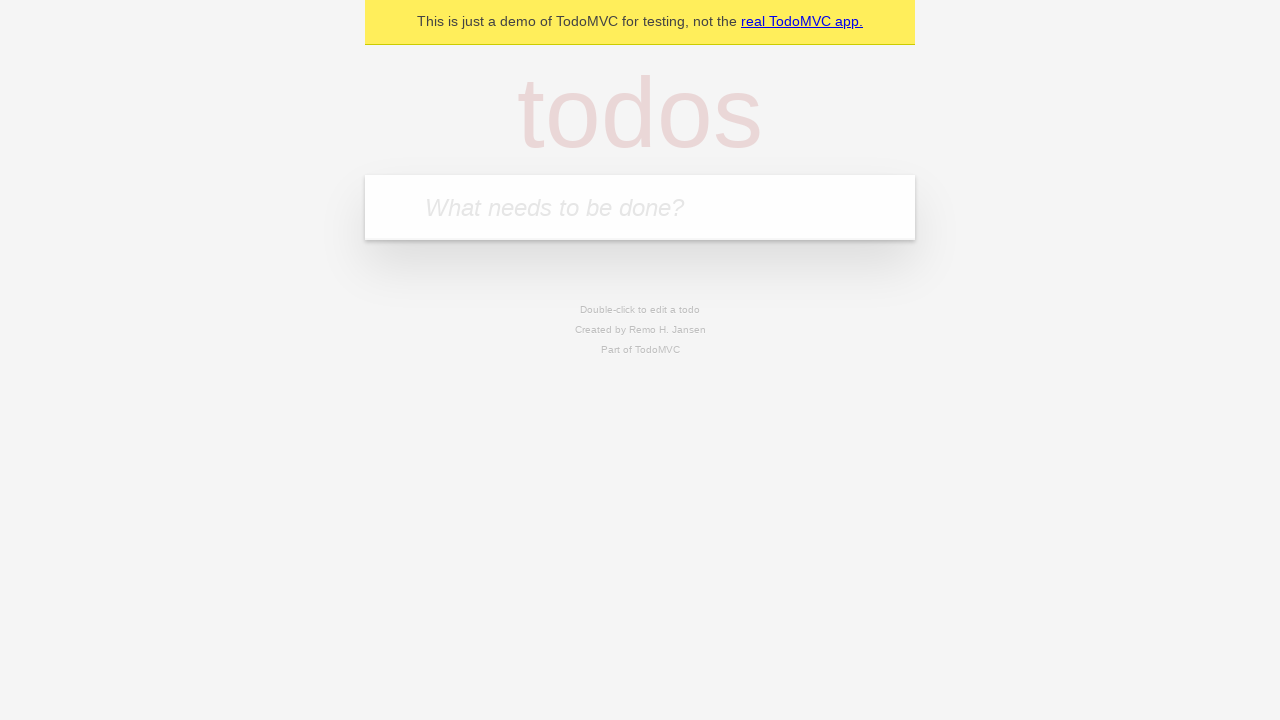

Filled todo input with 'buy some cheese' on internal:attr=[placeholder="What needs to be done?"i]
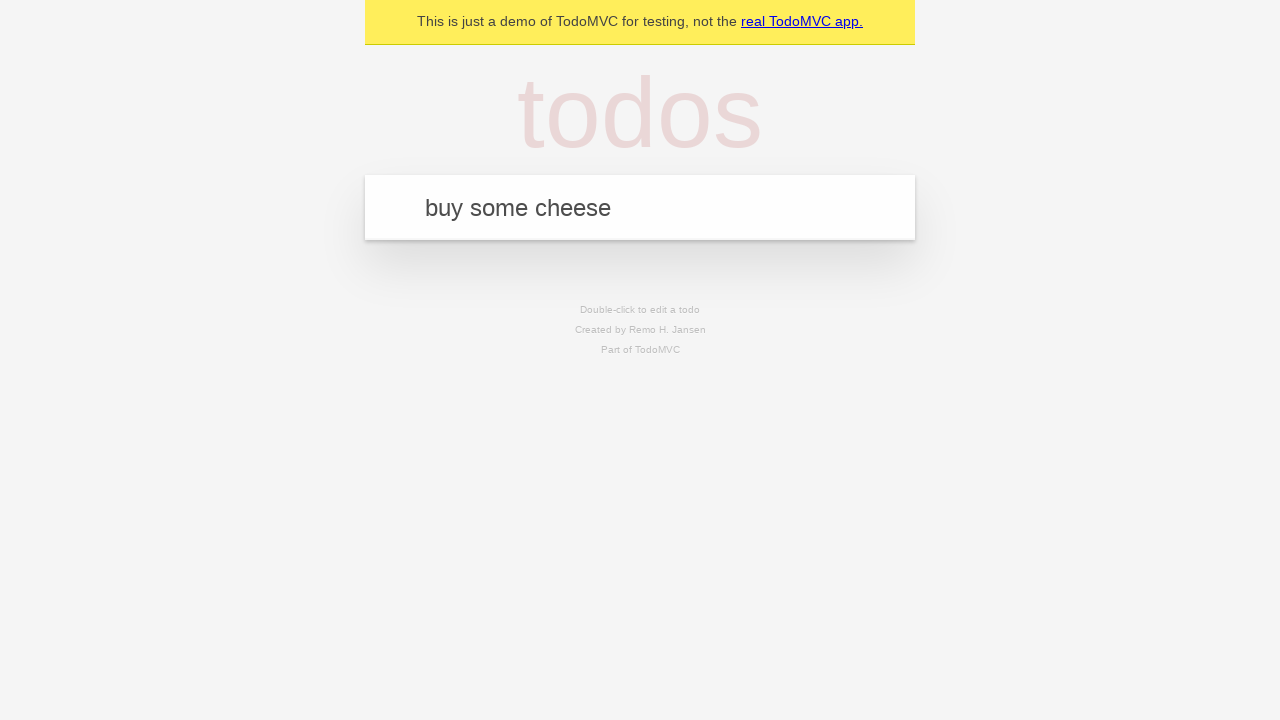

Pressed Enter to add first todo item on internal:attr=[placeholder="What needs to be done?"i]
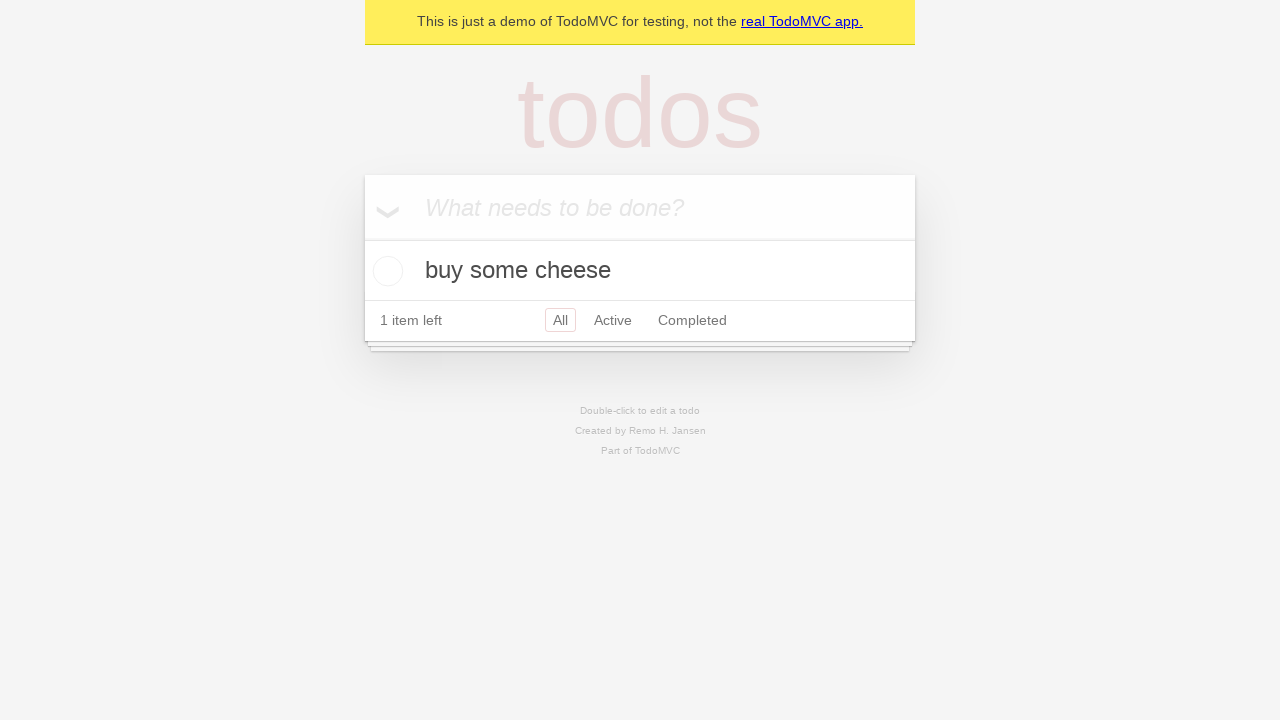

Filled todo input with 'feed the cat' on internal:attr=[placeholder="What needs to be done?"i]
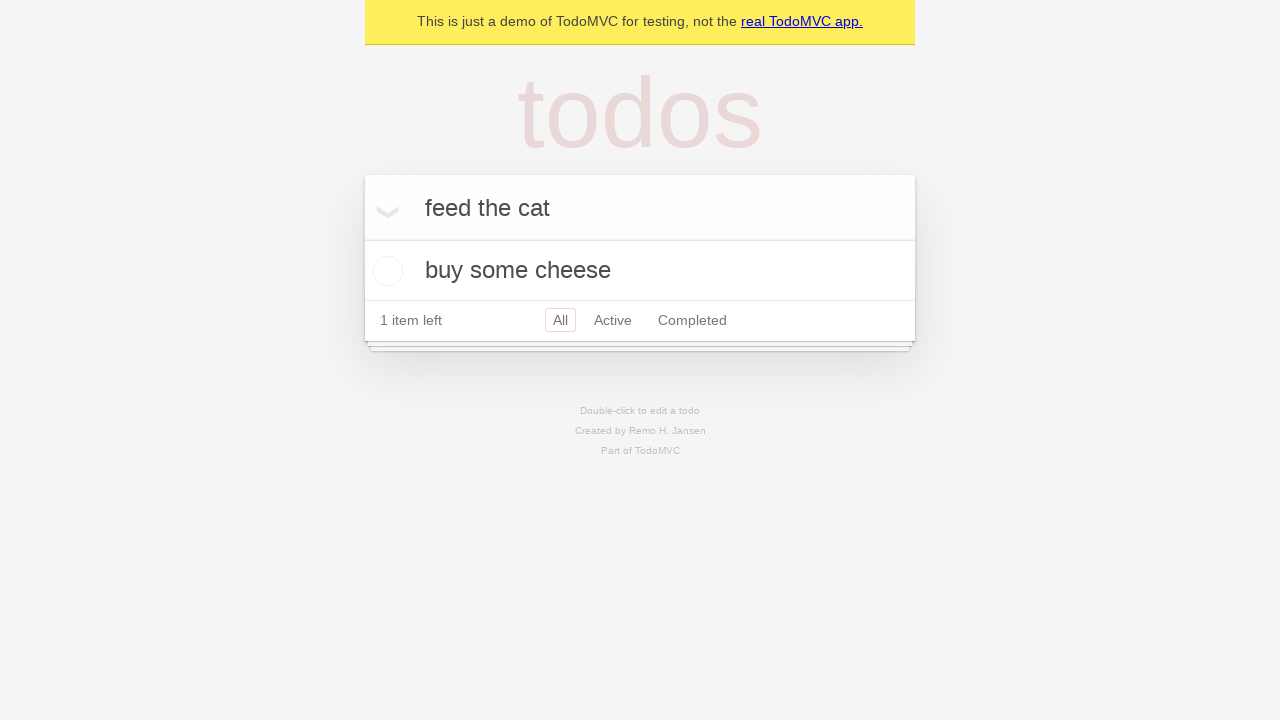

Pressed Enter to add second todo item on internal:attr=[placeholder="What needs to be done?"i]
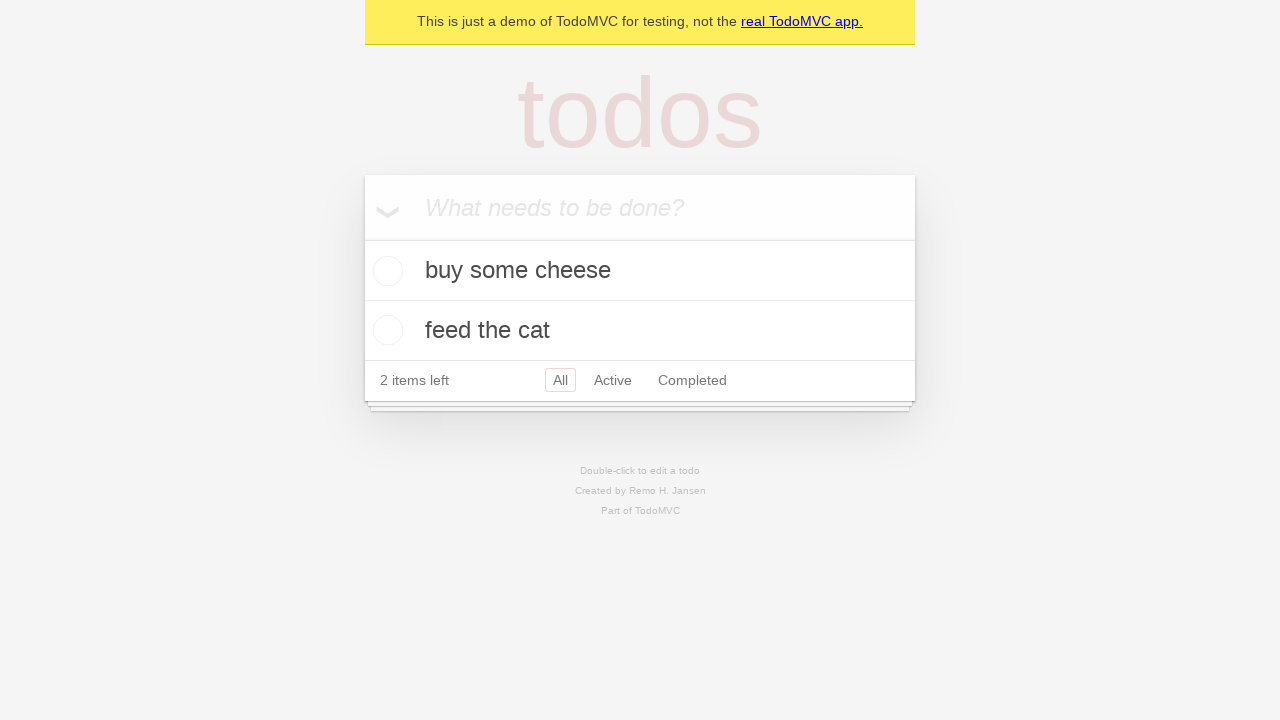

Filled todo input with 'book a doctors appointment' on internal:attr=[placeholder="What needs to be done?"i]
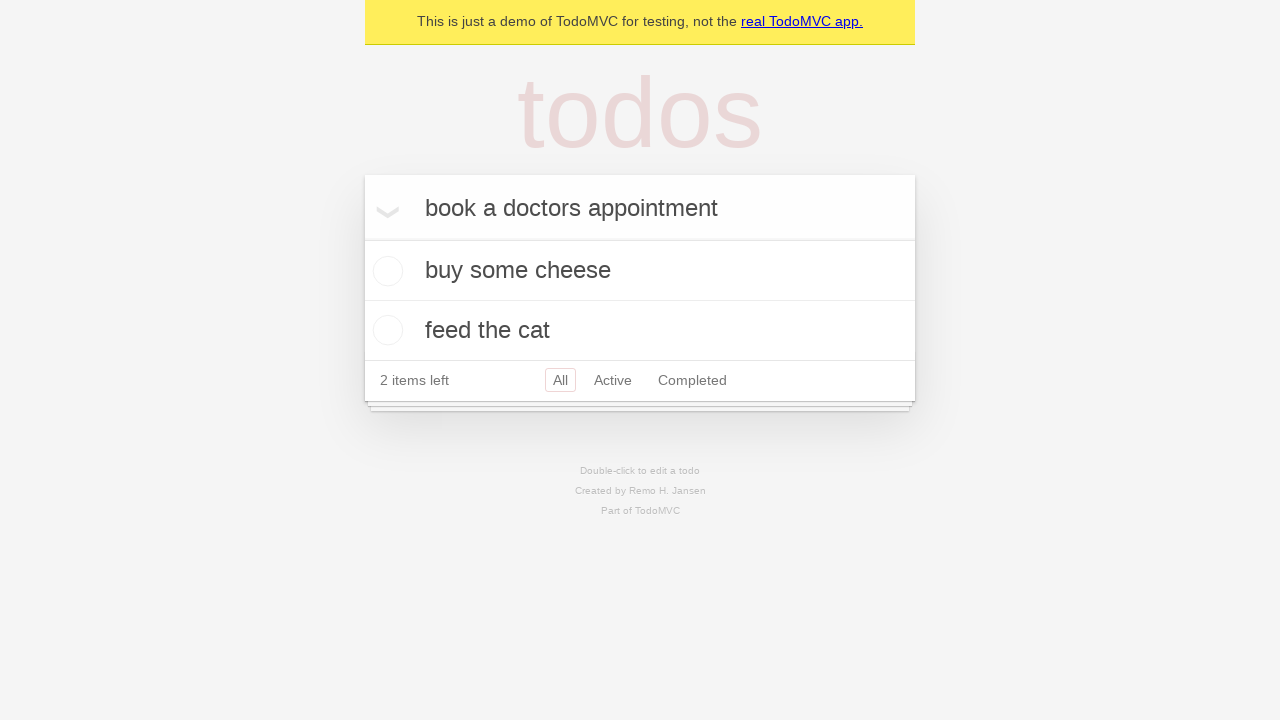

Pressed Enter to add third todo item on internal:attr=[placeholder="What needs to be done?"i]
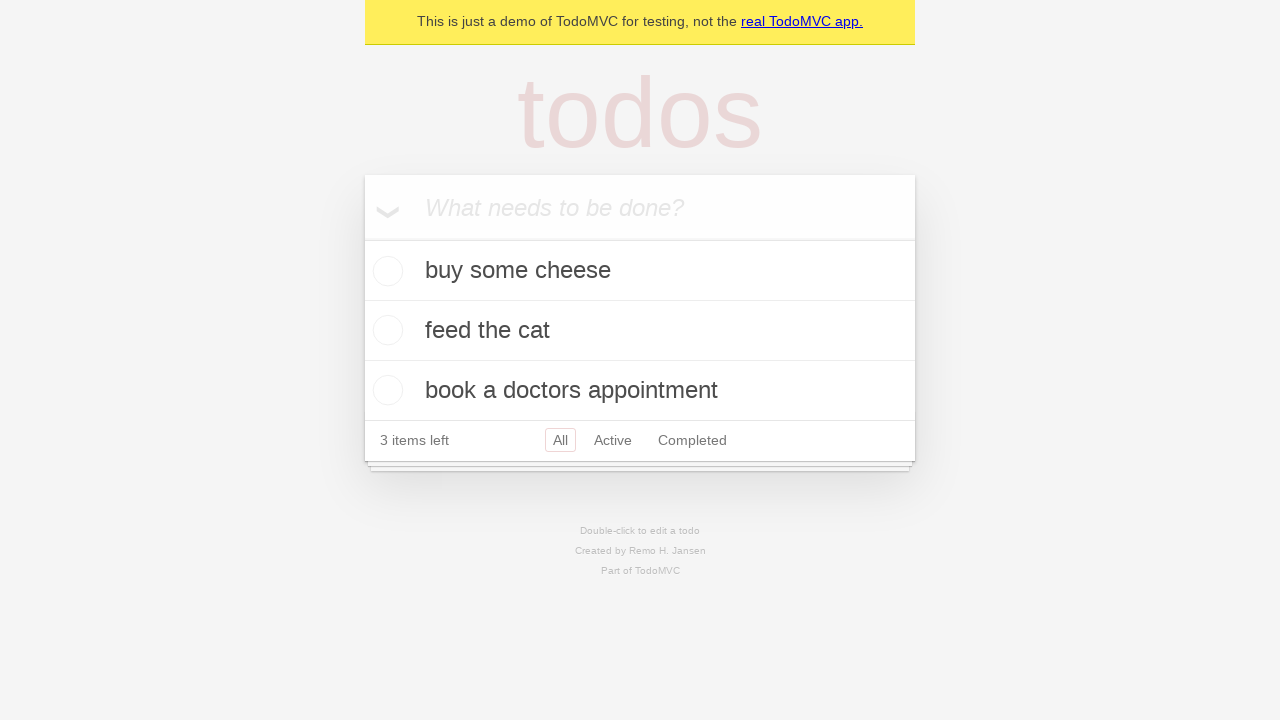

Checked the first todo item as completed at (385, 271) on .todo-list li .toggle >> nth=0
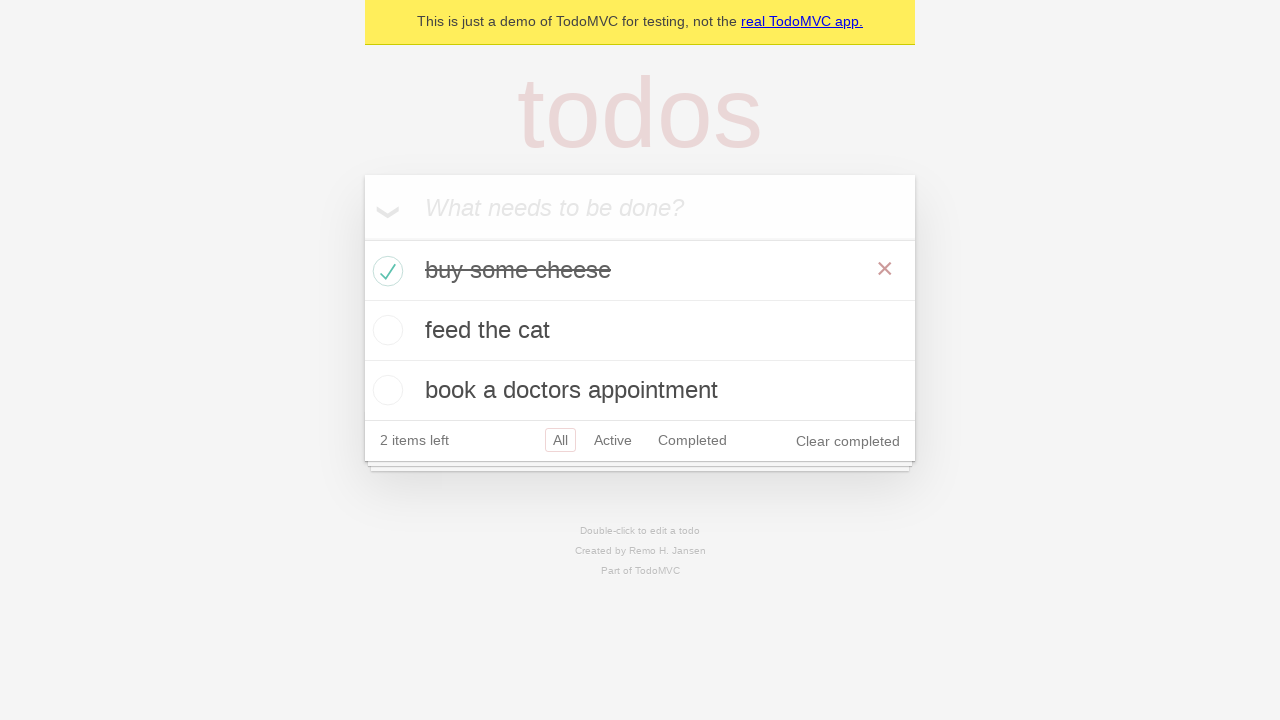

Clicked 'Clear completed' button to remove completed items at (848, 441) on internal:role=button[name="Clear completed"i]
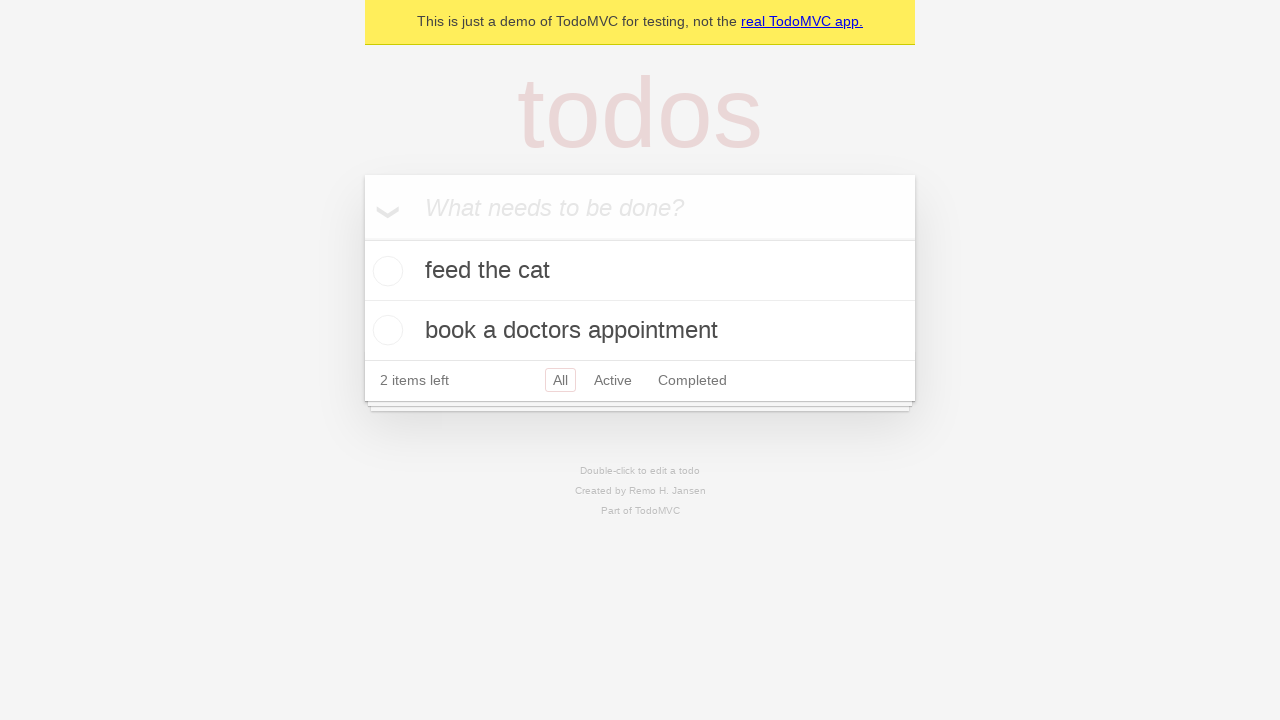

Waited for UI to update after clearing completed items
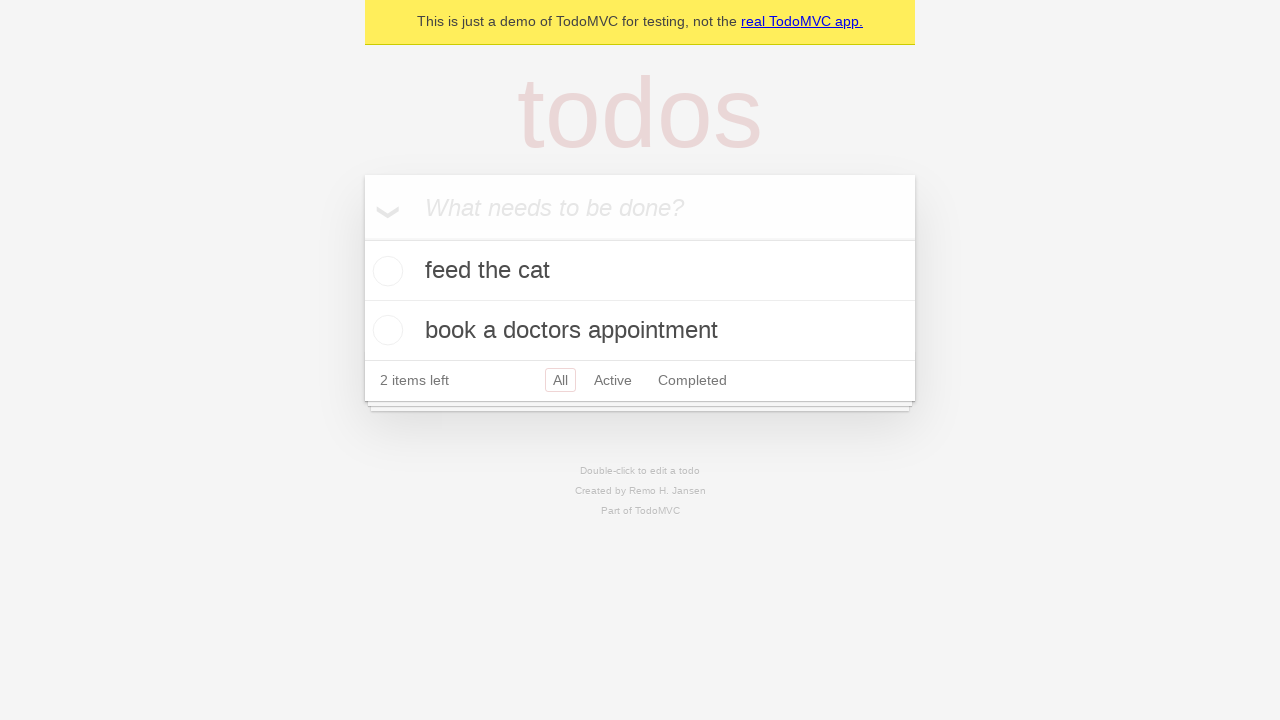

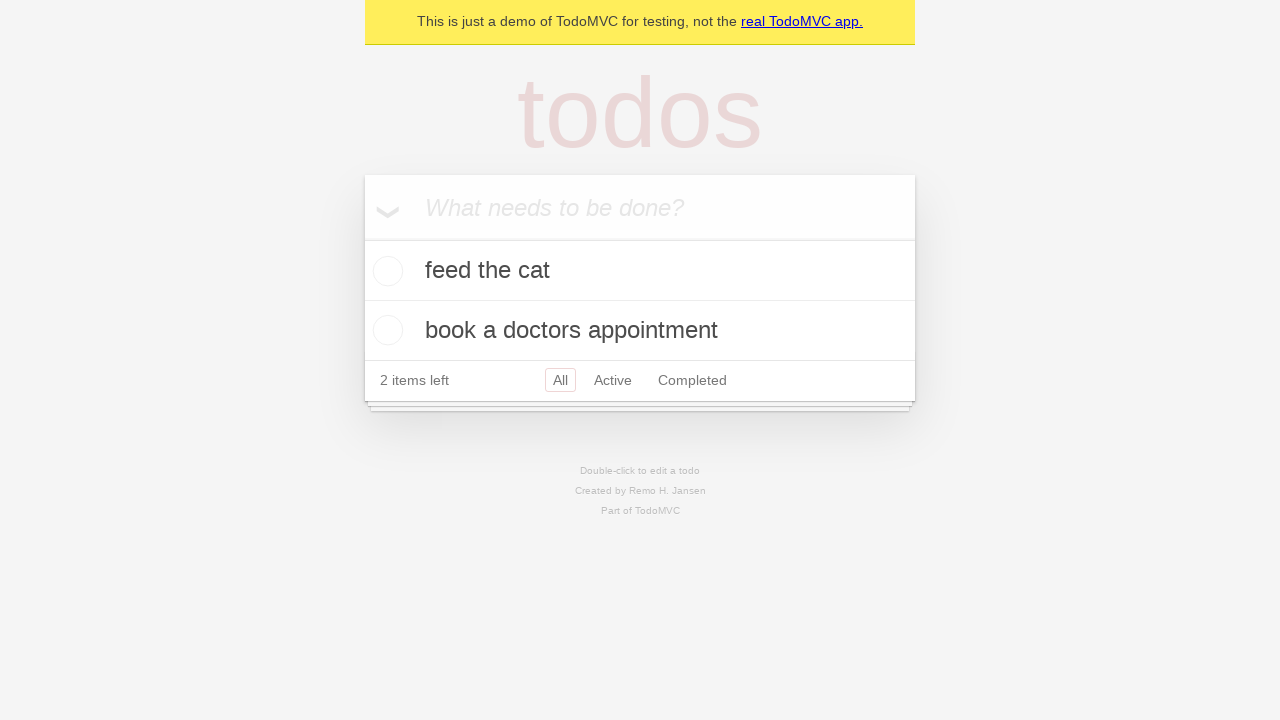